Tests fluent wait functionality by monitoring a countdown timer element until it displays "00"

Starting URL: https://automationfc.github.io/fluent-wait/

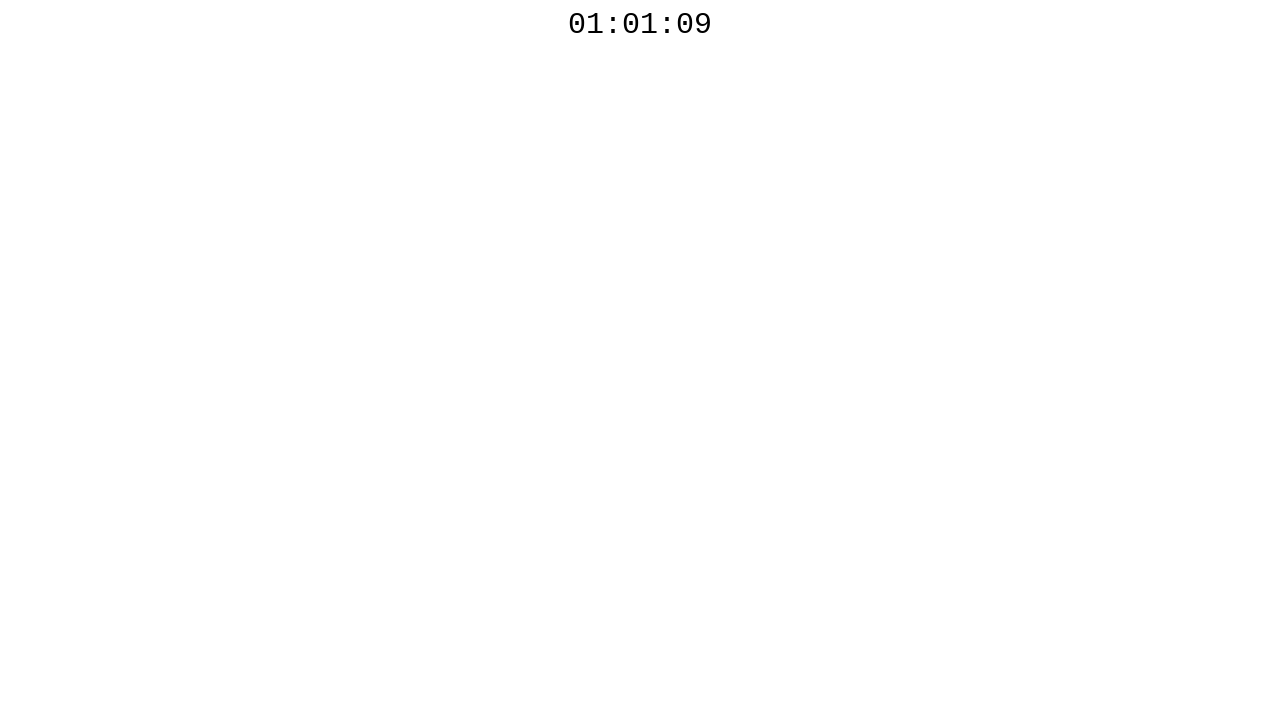

Waited for countdown timer element to be present
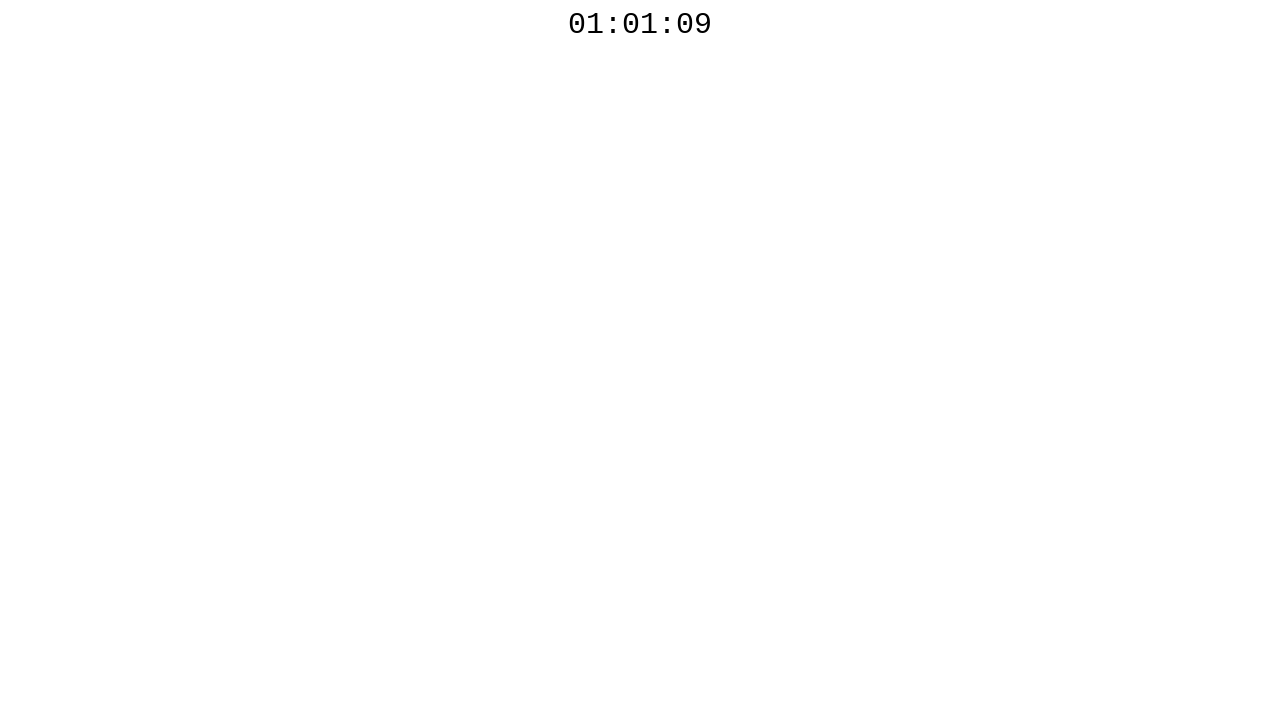

Countdown timer reached '00' - fluent wait condition satisfied
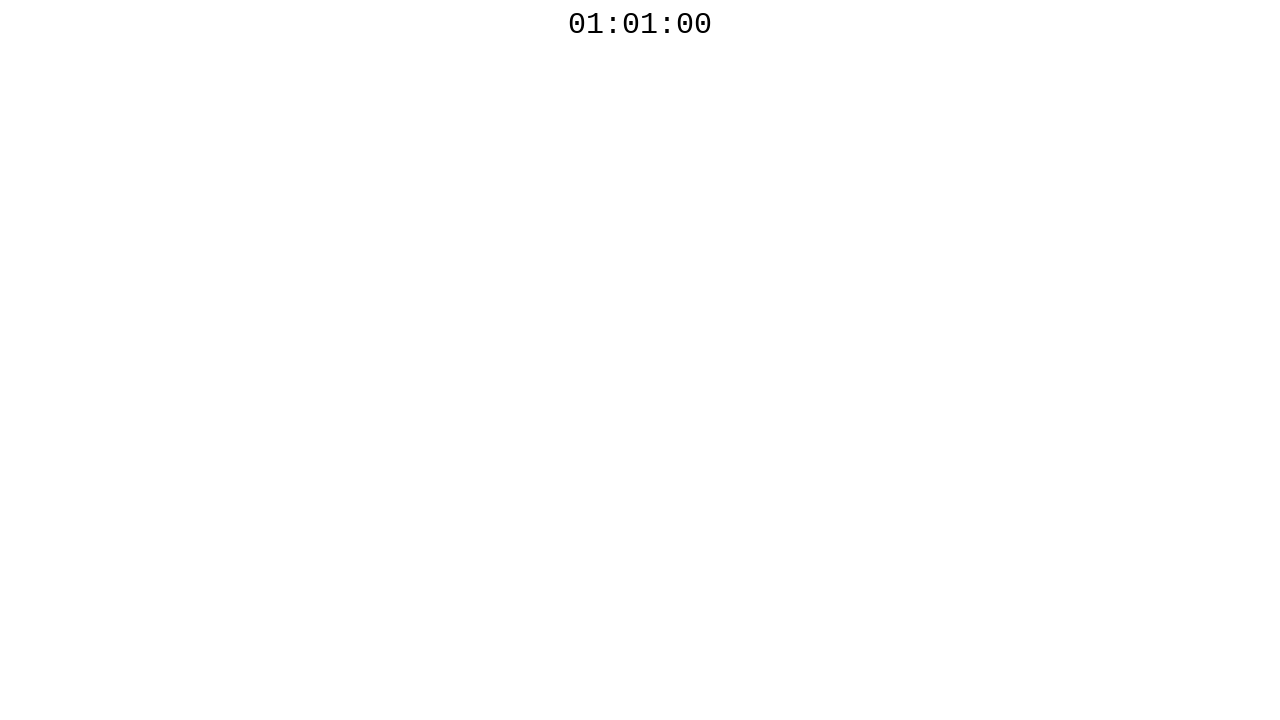

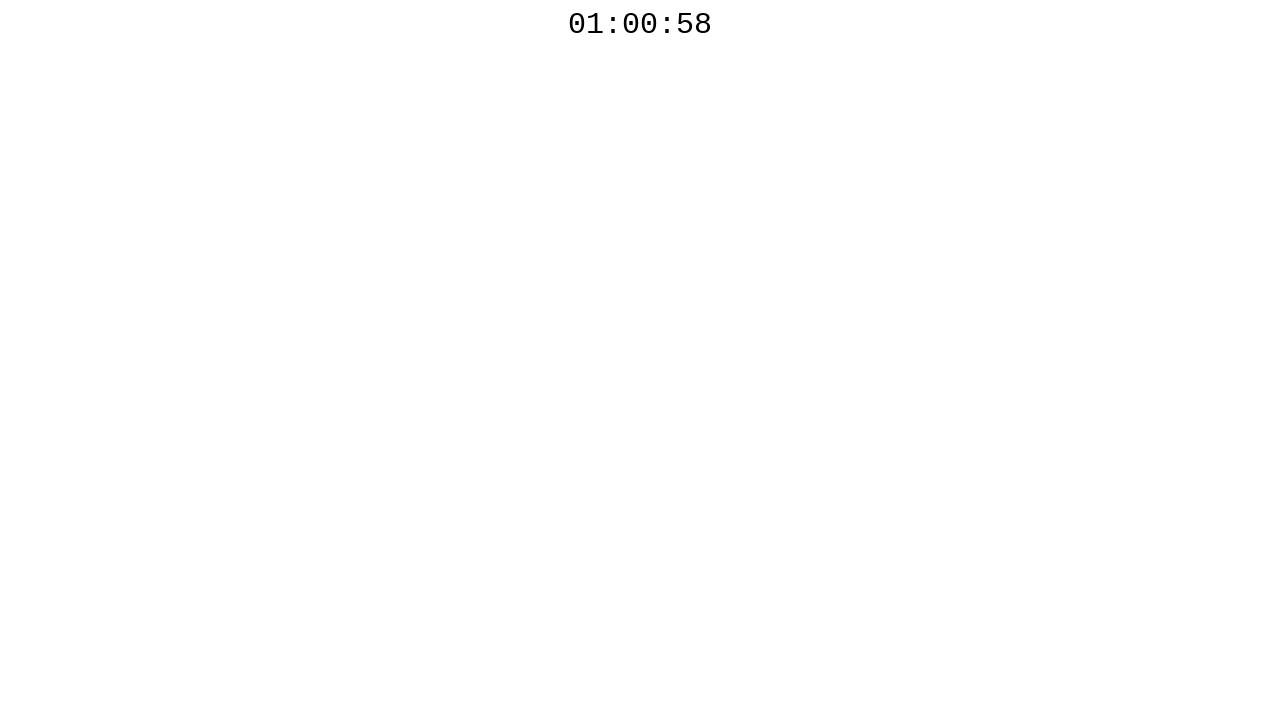